Tests handling dropdown menus with select tag by selecting an option from a dropdown

Starting URL: https://www.leafground.com/select.xhtml

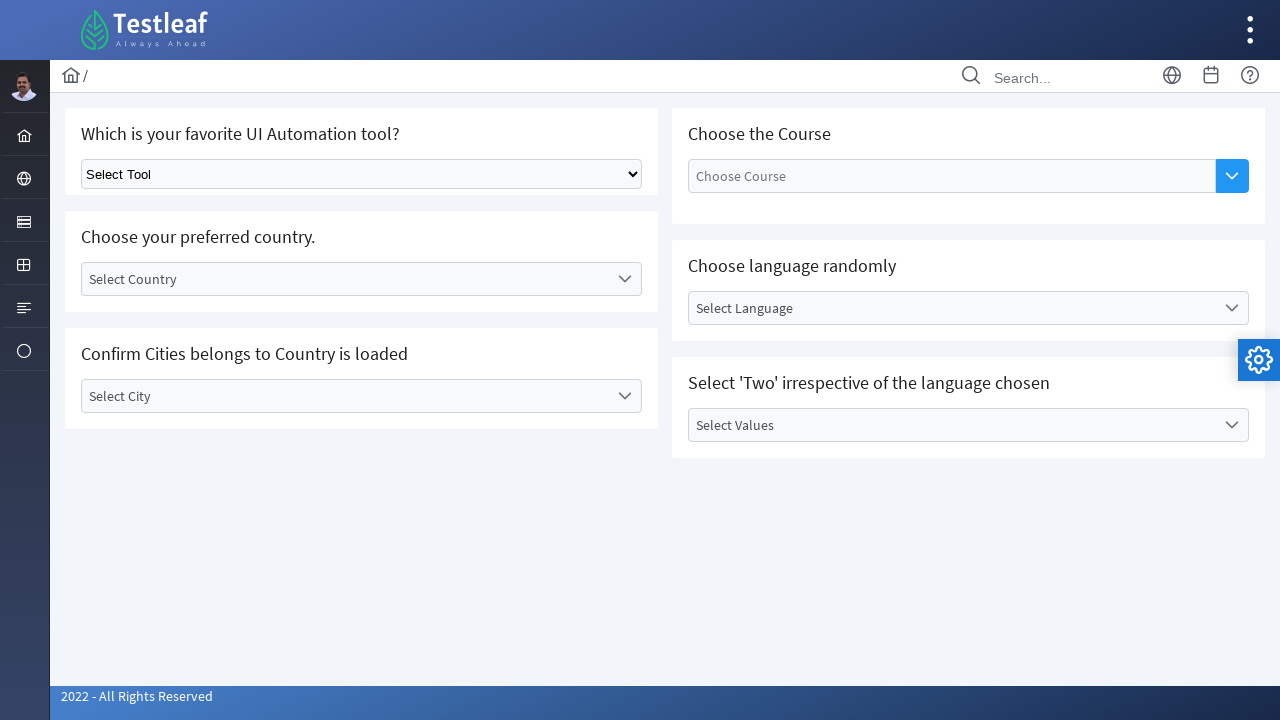

Selected 'Puppeteer' option from the dropdown menu using select tag on .ui-selectonemenu
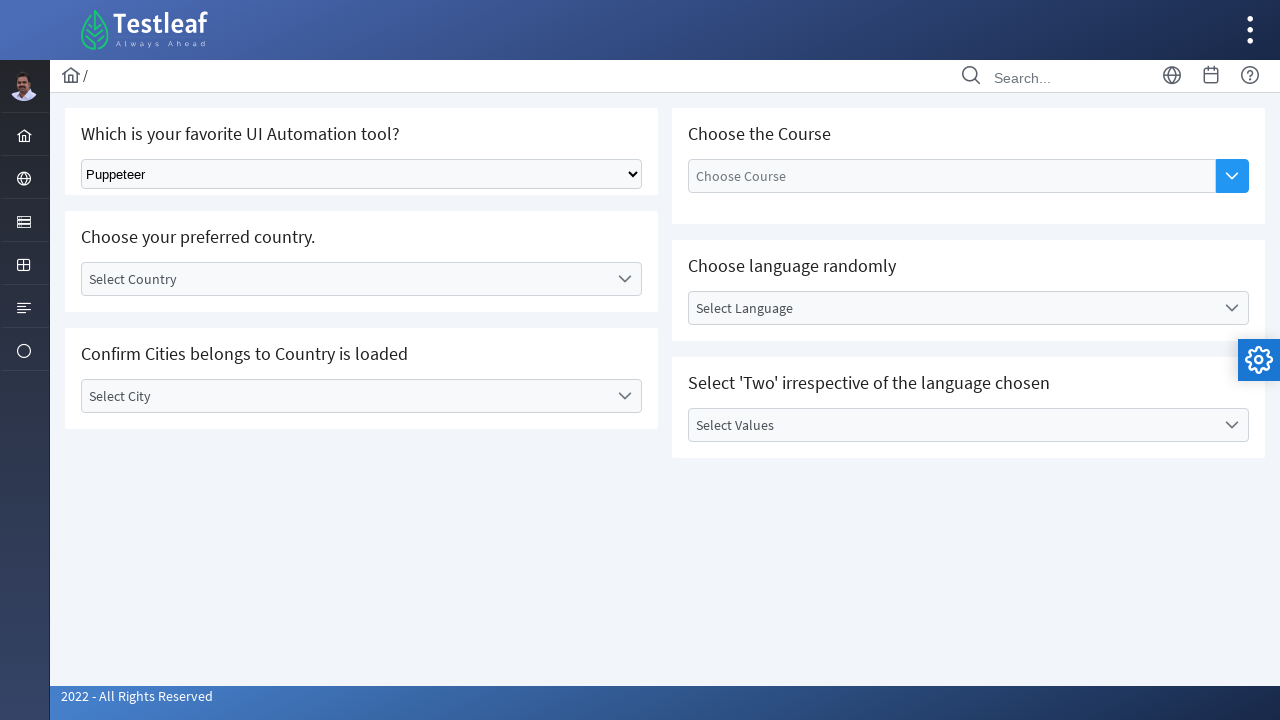

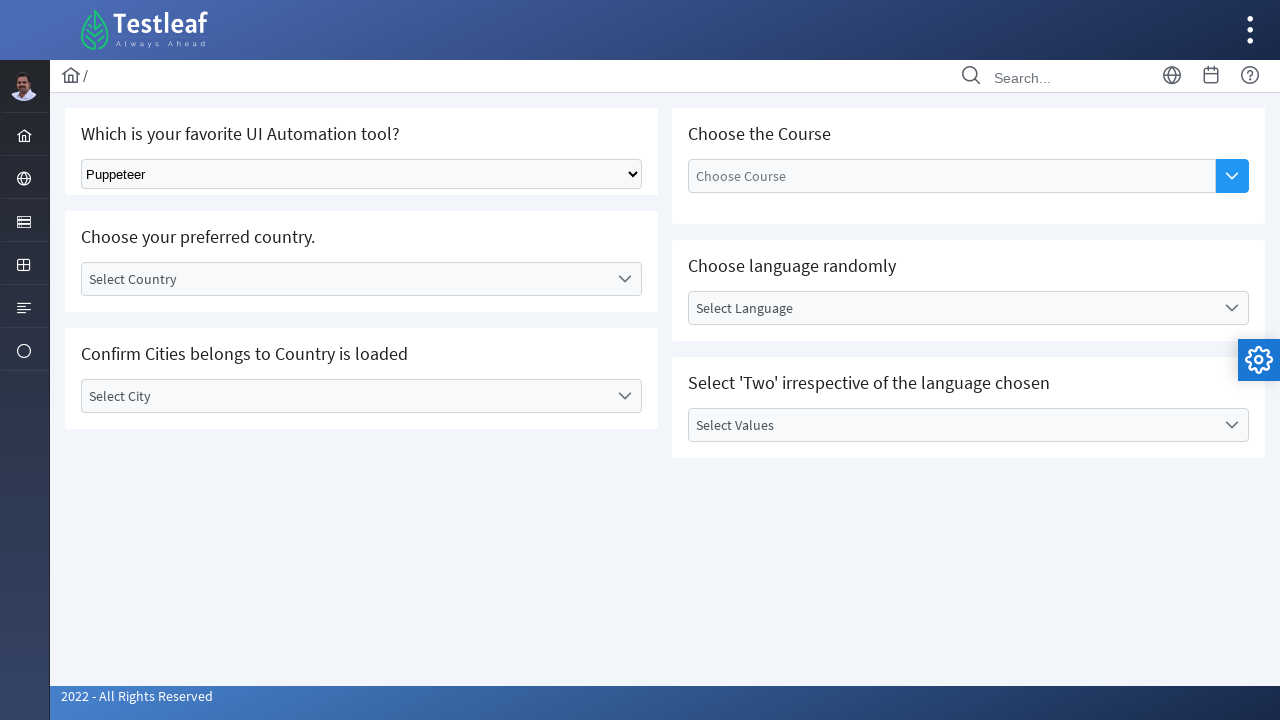